Tests a sample todo application by clicking multiple checkbox items to mark them as complete, then adds a new todo item by filling a text field and clicking the add button.

Starting URL: https://lambdatest.github.io/sample-todo-app/

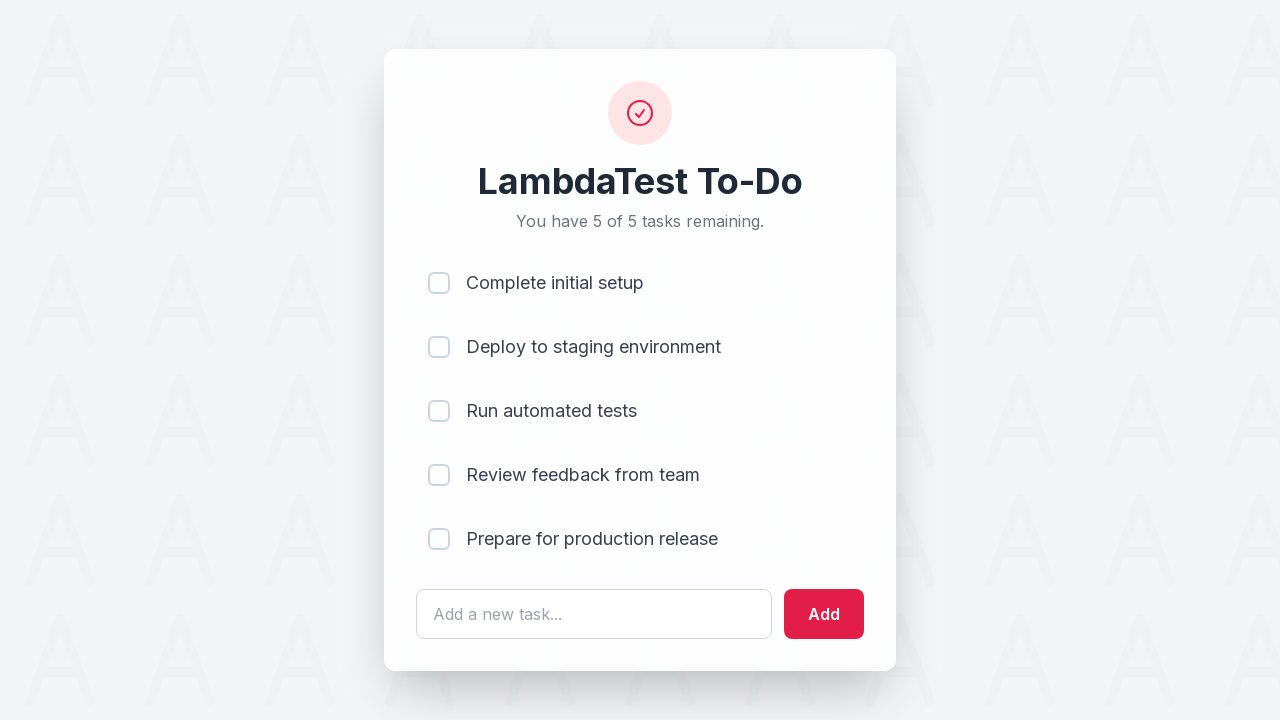

Waited for first todo item checkbox to be visible
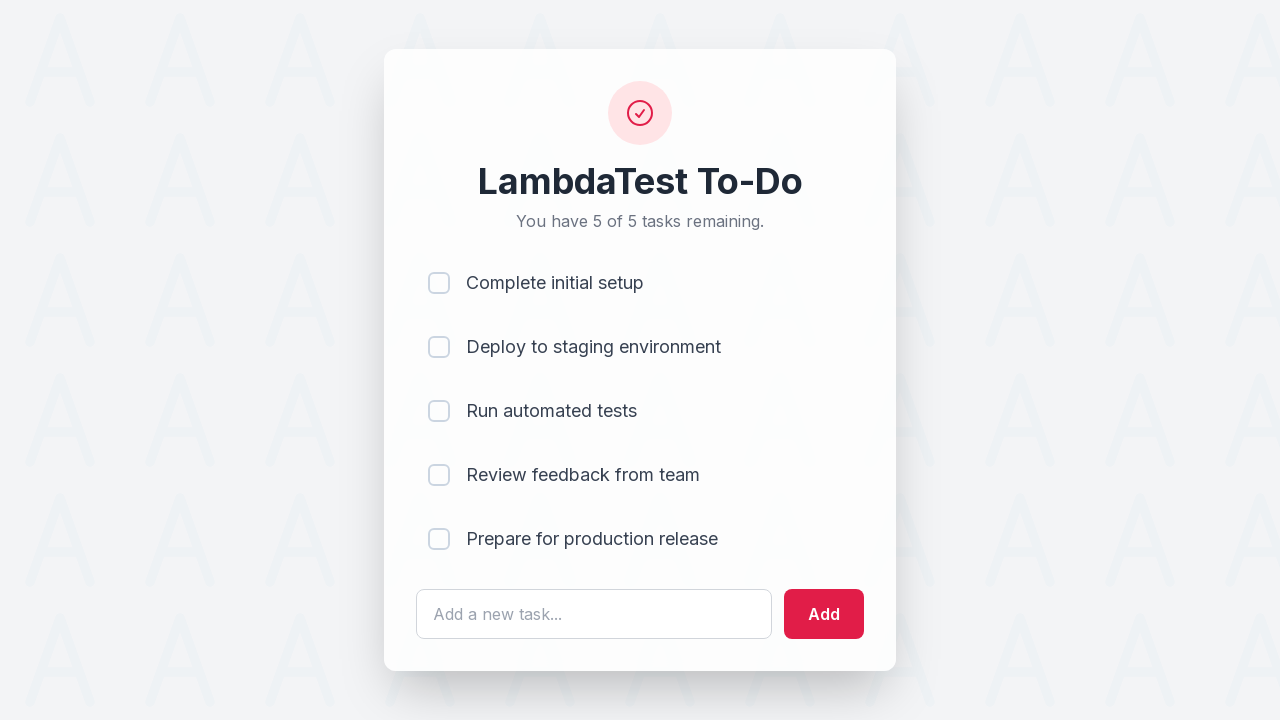

Clicked first todo checkbox to mark as complete at (439, 283) on body > div > div > div > ul > li:nth-child(1) > input
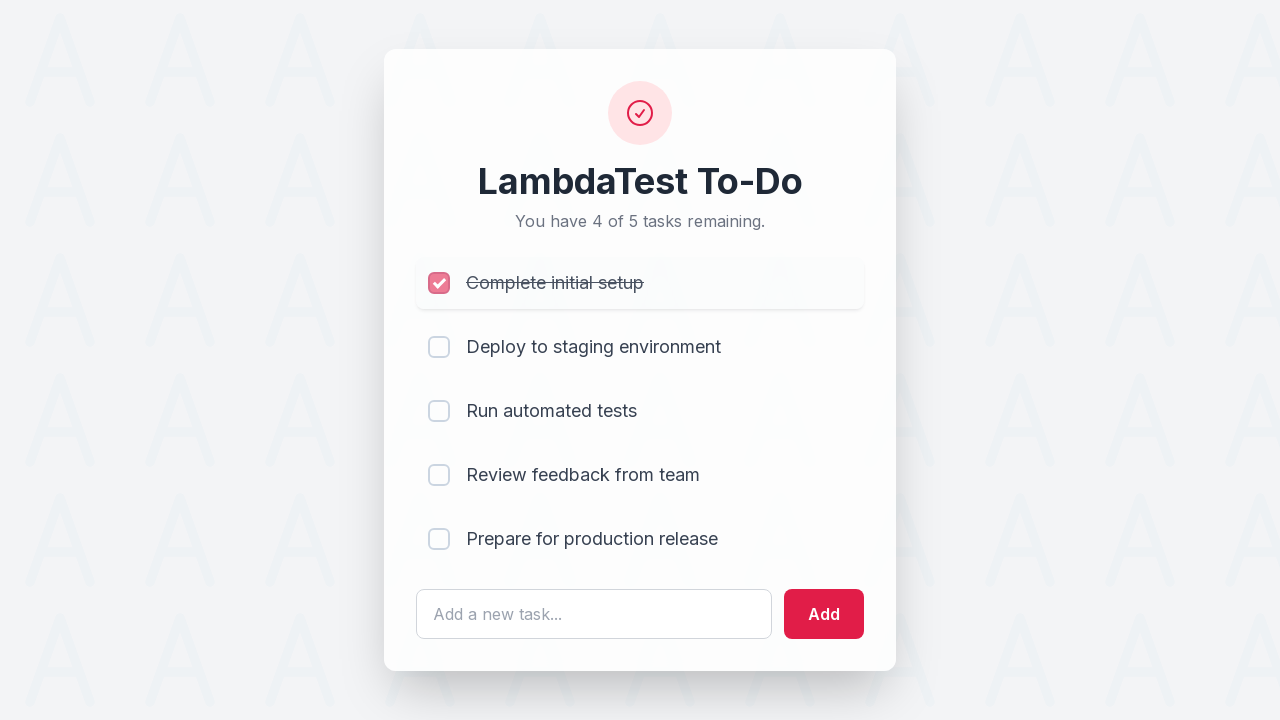

Clicked second todo checkbox to mark as complete at (439, 347) on body > div > div > div > ul > li:nth-child(2) > input
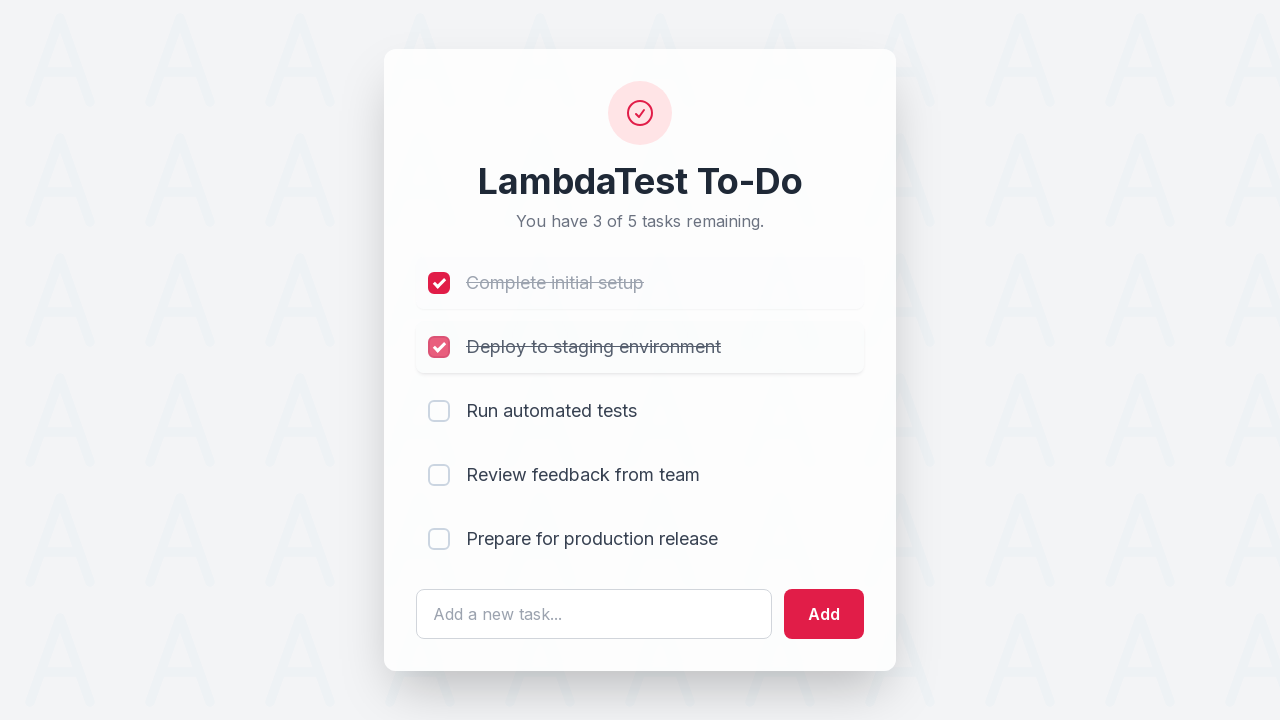

Clicked fourth todo checkbox to mark as complete at (439, 475) on body > div > div > div > ul > li:nth-child(4) > input
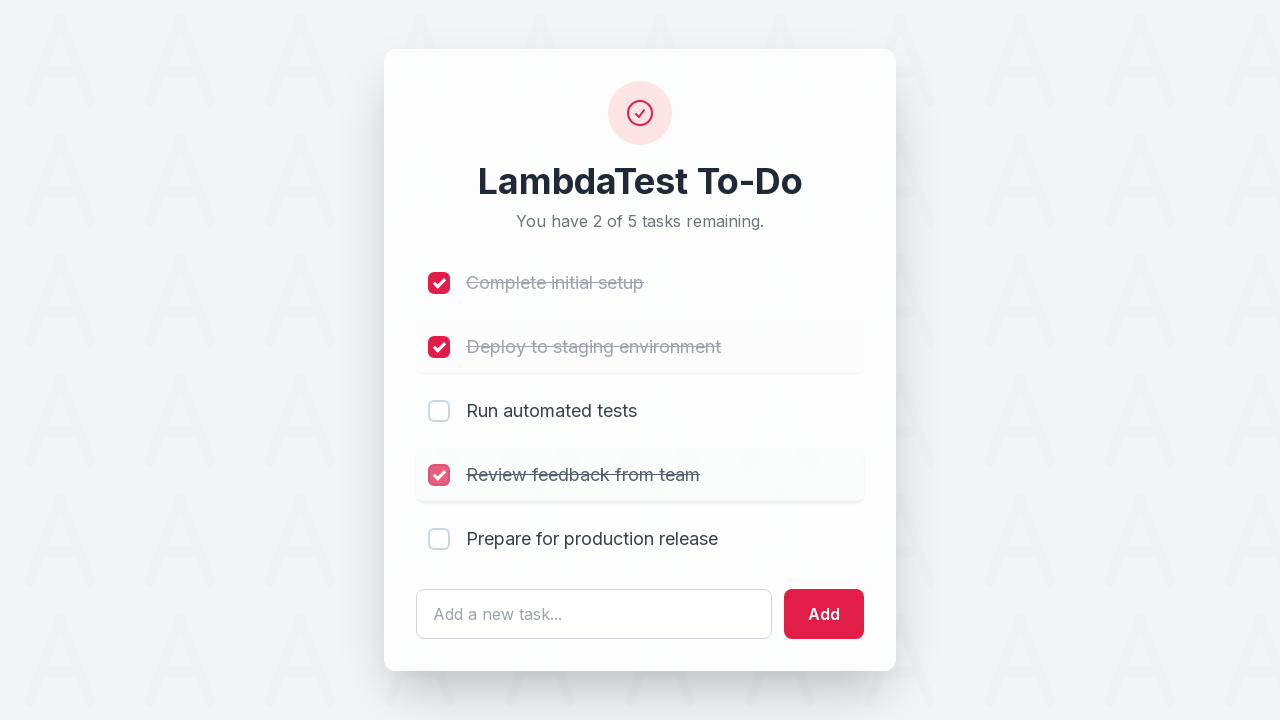

Clicked fifth todo checkbox to mark as complete at (439, 539) on body > div > div > div > ul > li:nth-child(5) > input
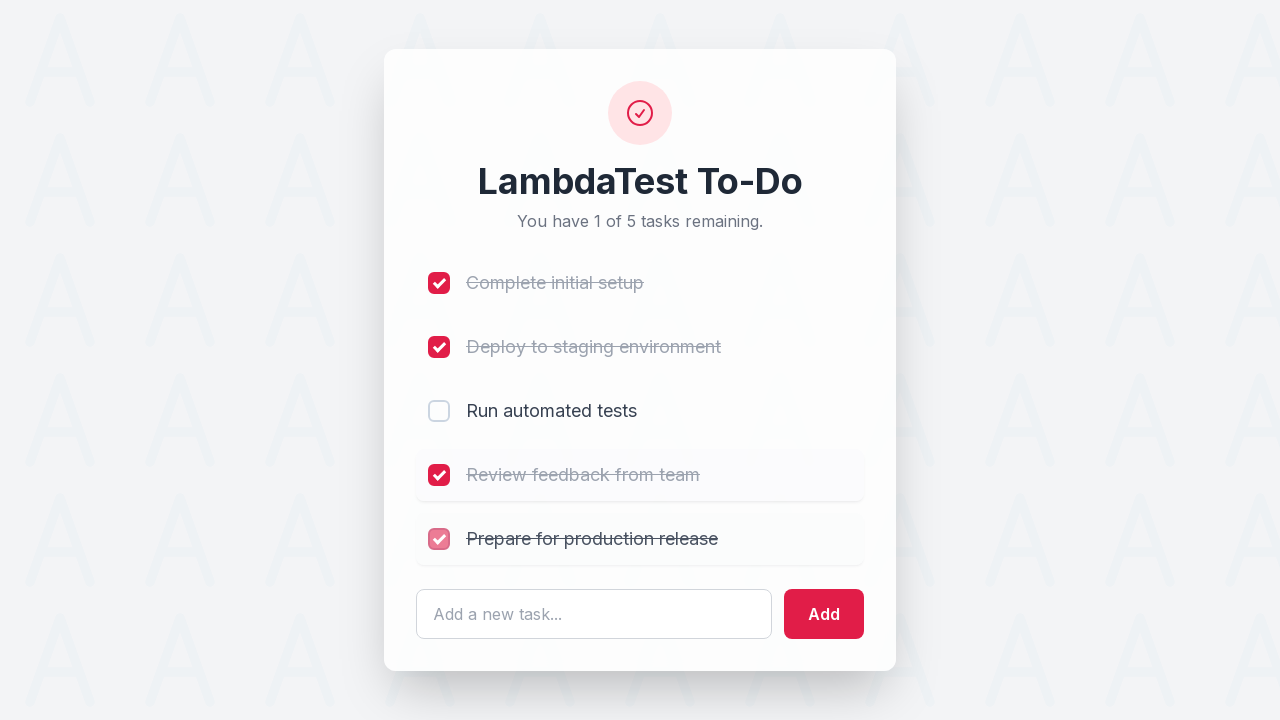

Filled new todo text field with 'new item added' on #sampletodotext
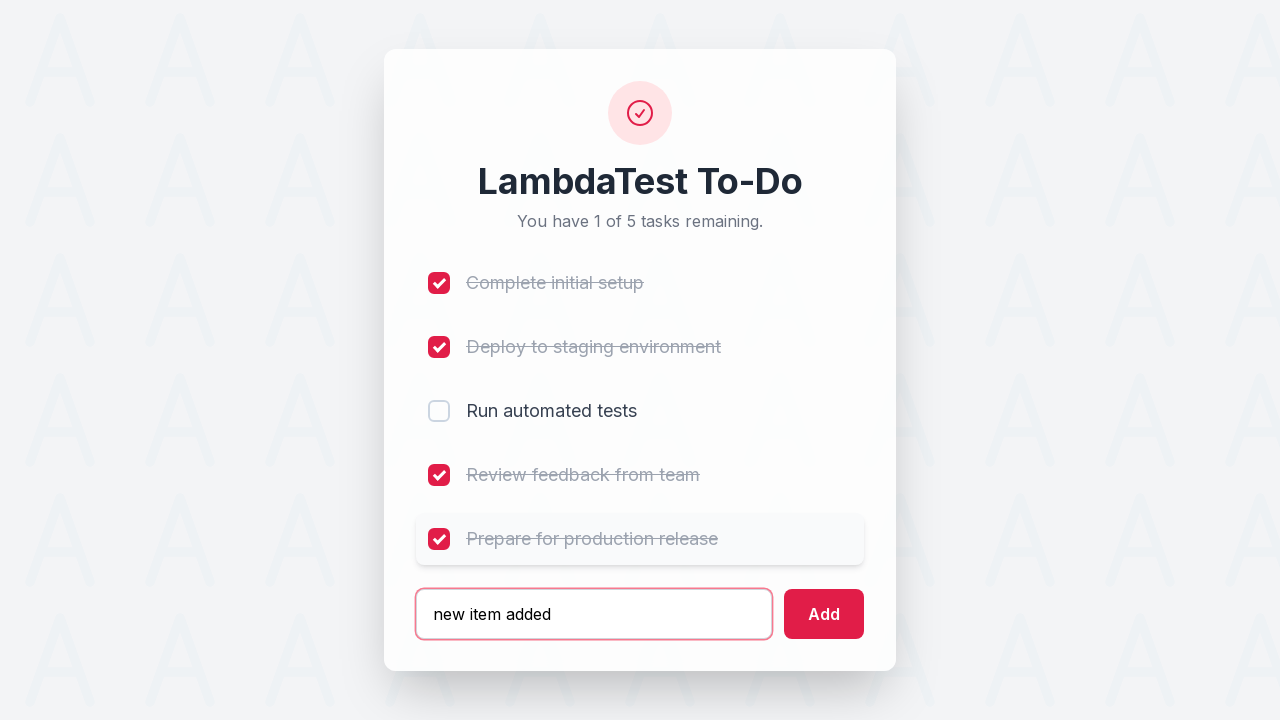

Clicked add button to create new todo item at (824, 614) on #addbutton
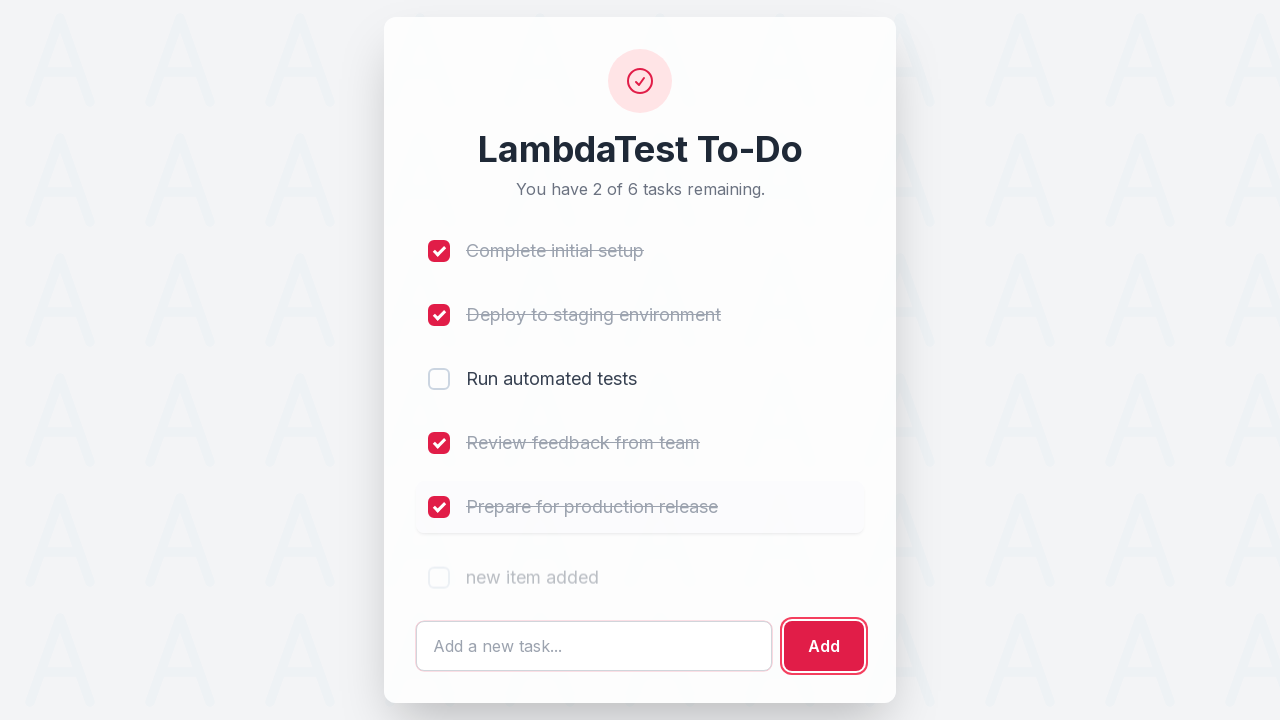

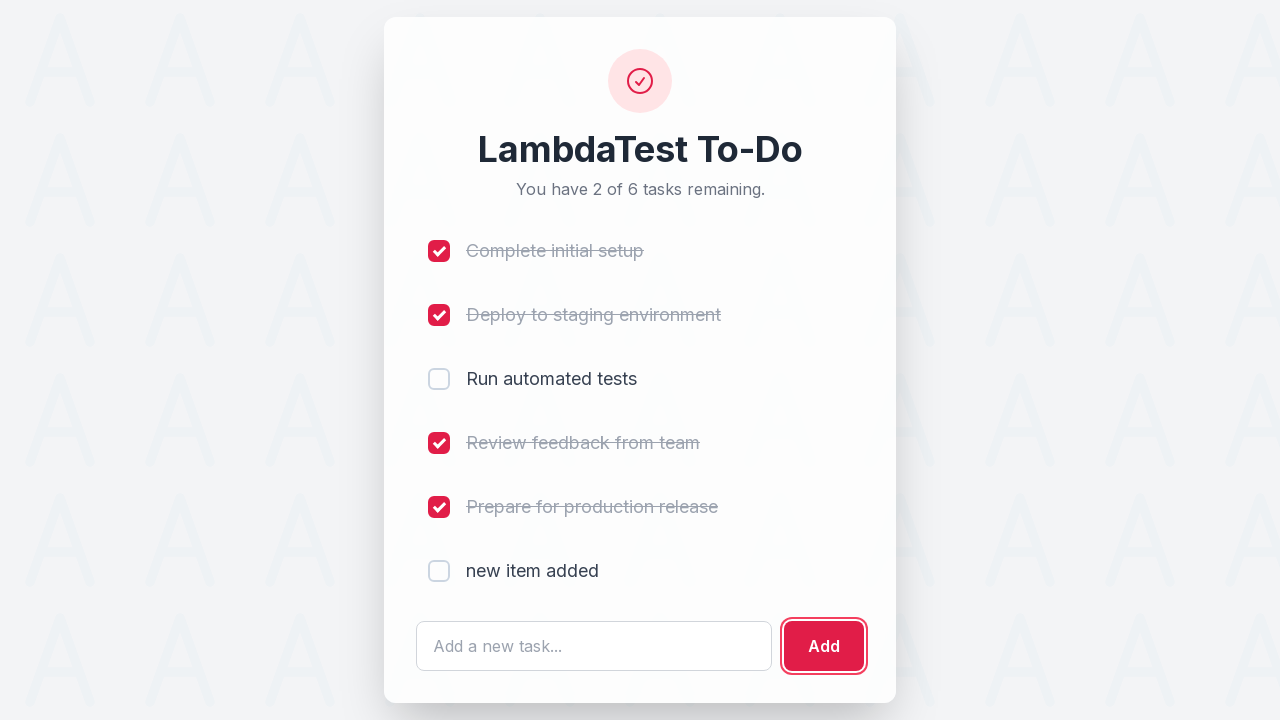